Tests that clicking a button changes its color by navigating to the click page and clicking the button.

Starting URL: http://uitestingplayground.com/home

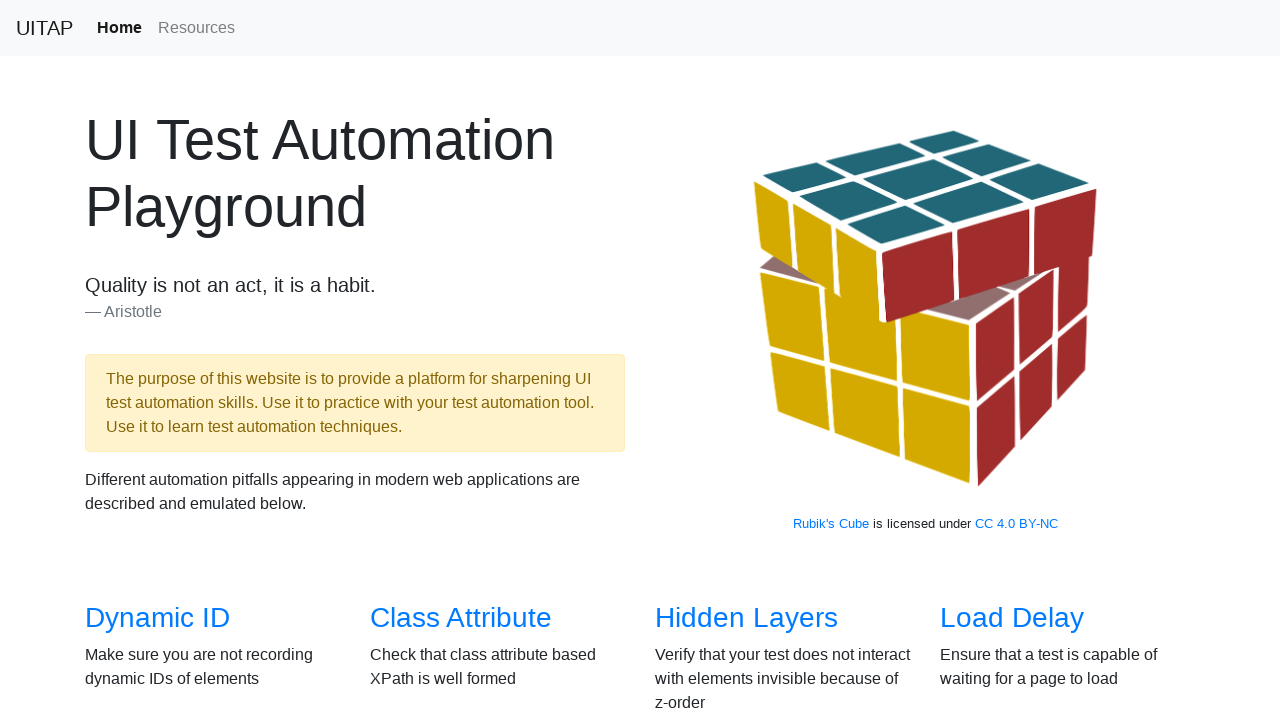

Clicked on the Click link to navigate to click page at (685, 360) on xpath=//a[contains(@href,"/click")]
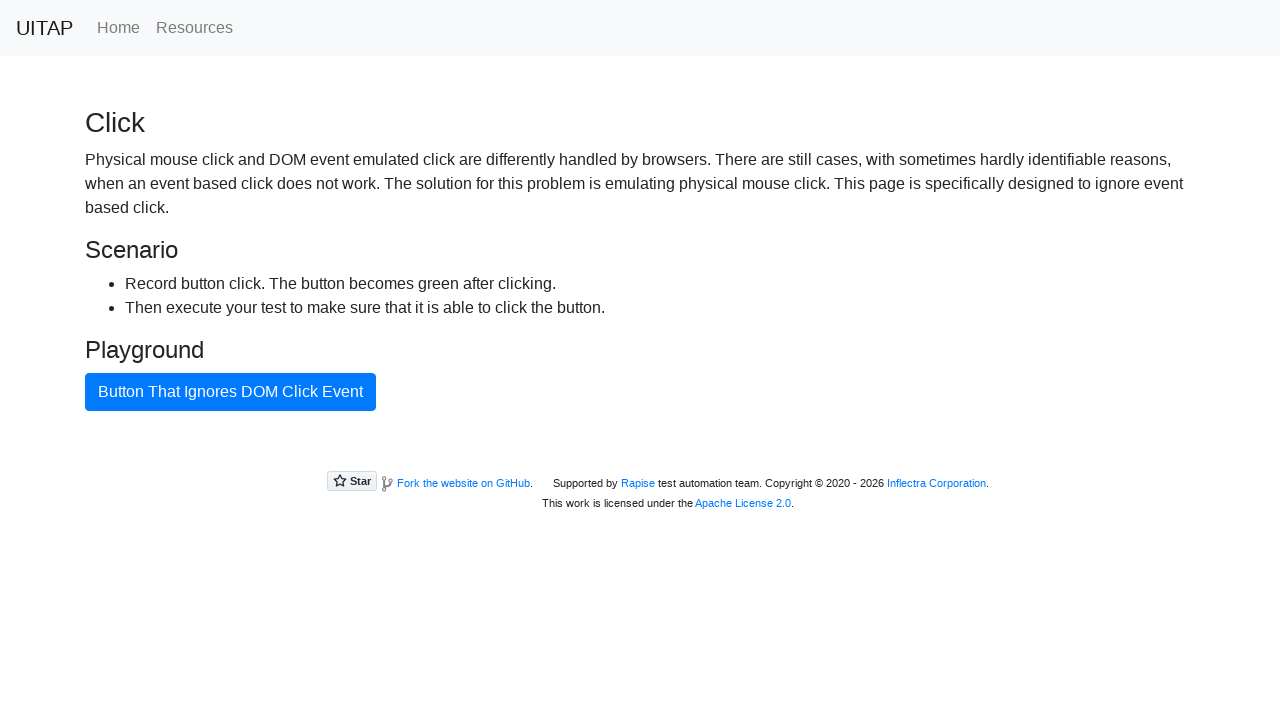

Clicked the button to trigger color change at (230, 392) on #badButton
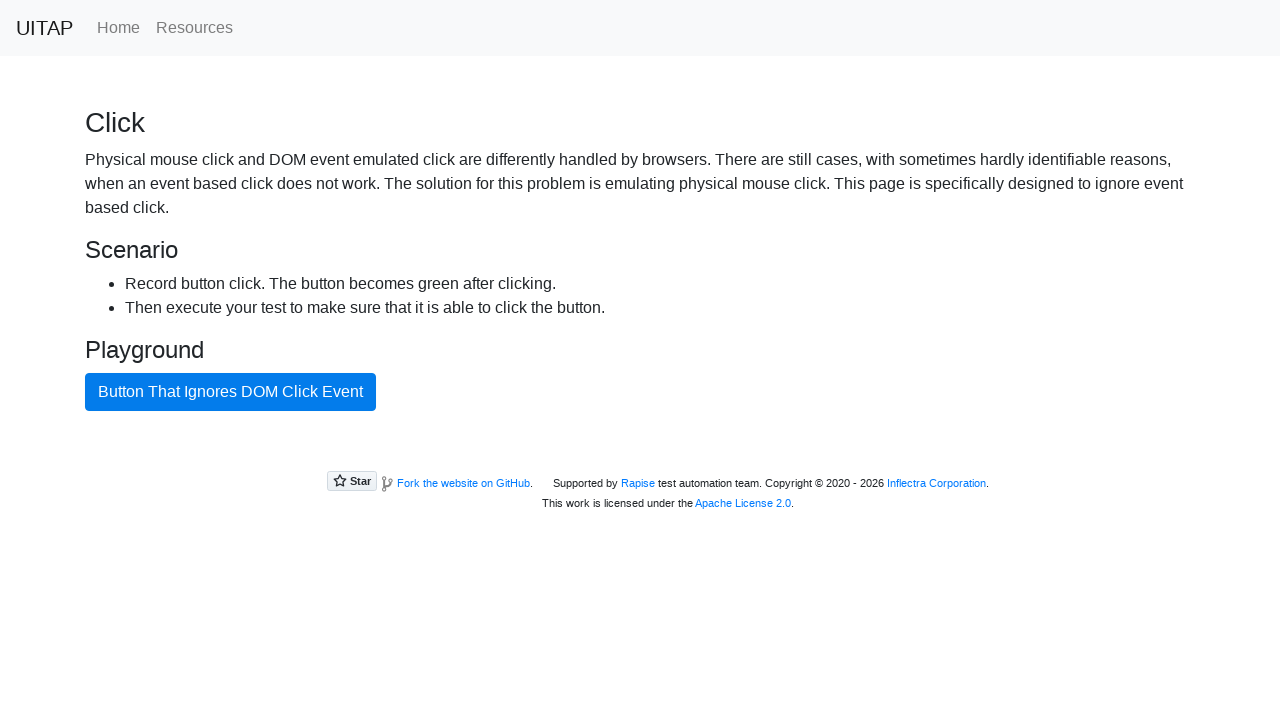

Button is visible after click, color change confirmed
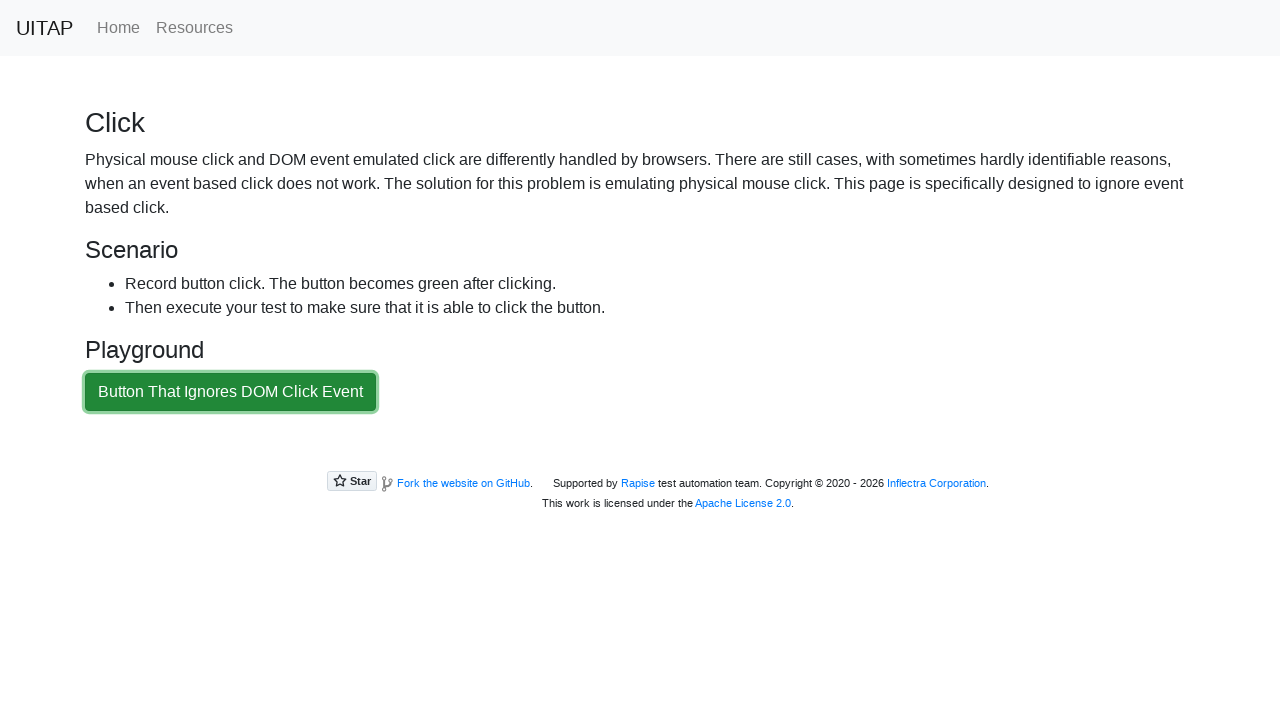

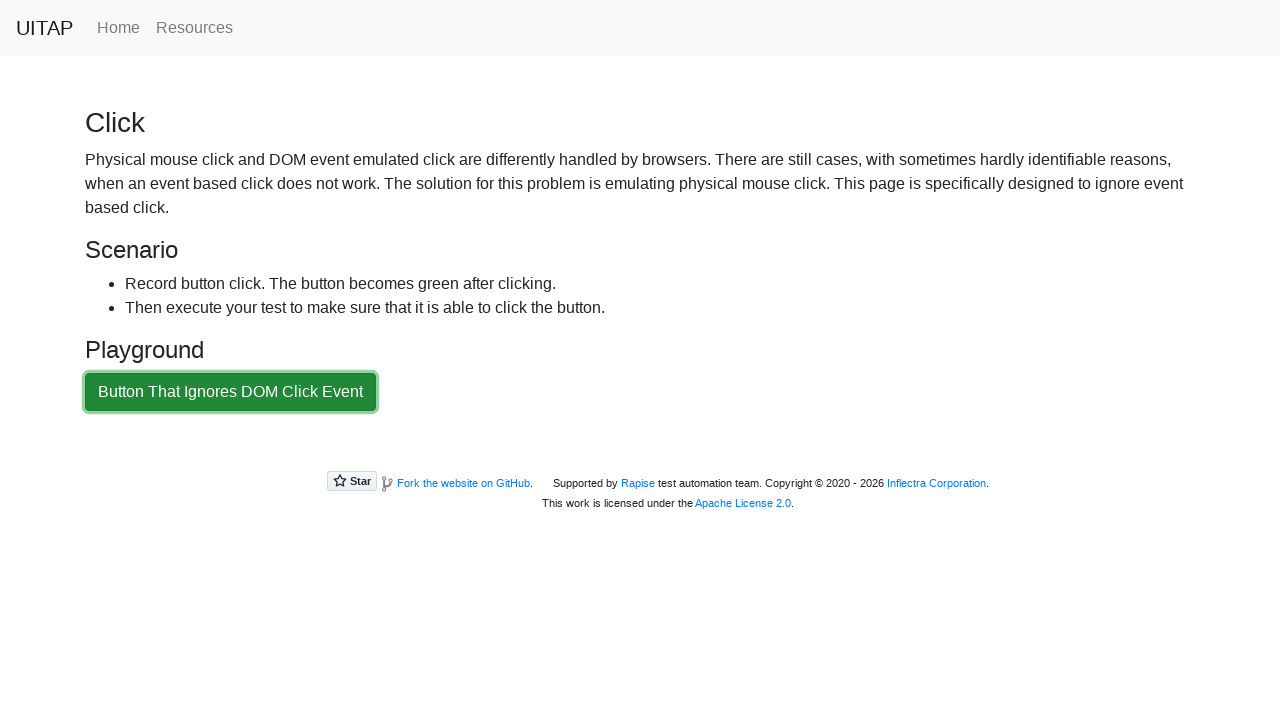